Tests text field input functionality by filling name and email fields and verifying the values

Starting URL: https://demoqa.com/text-box

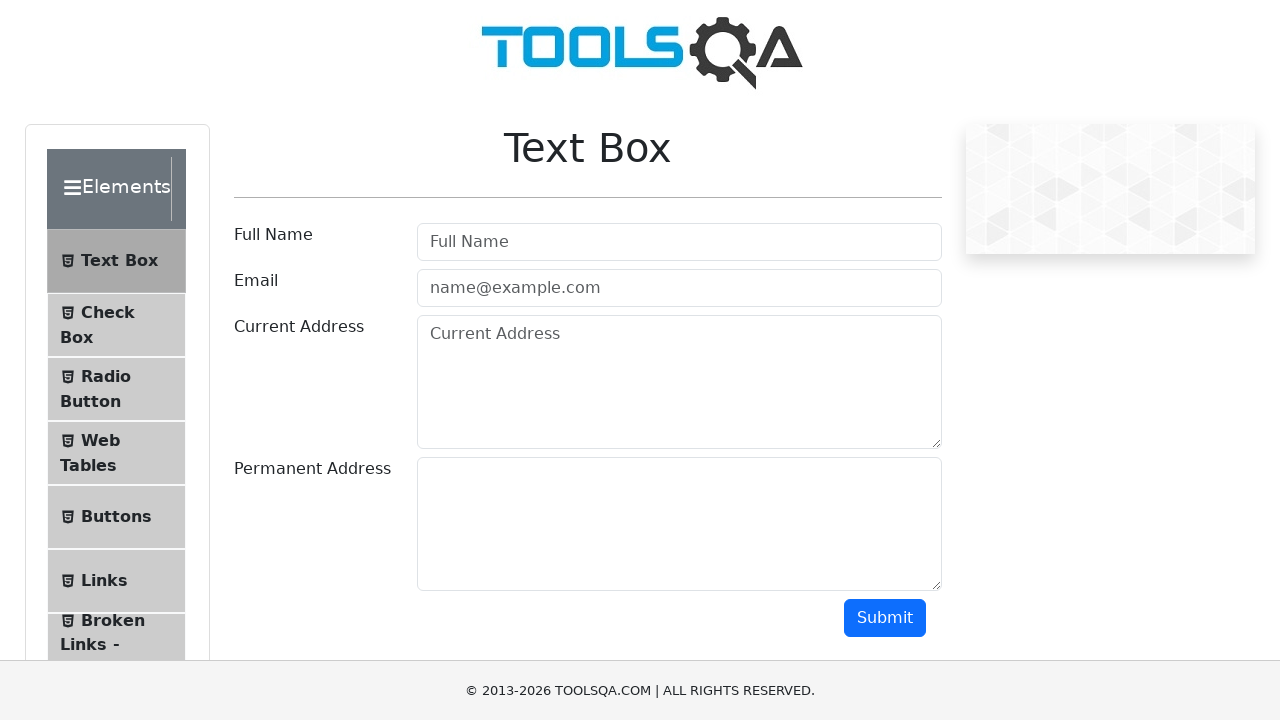

Filled name field with 'John Smith' on #userName
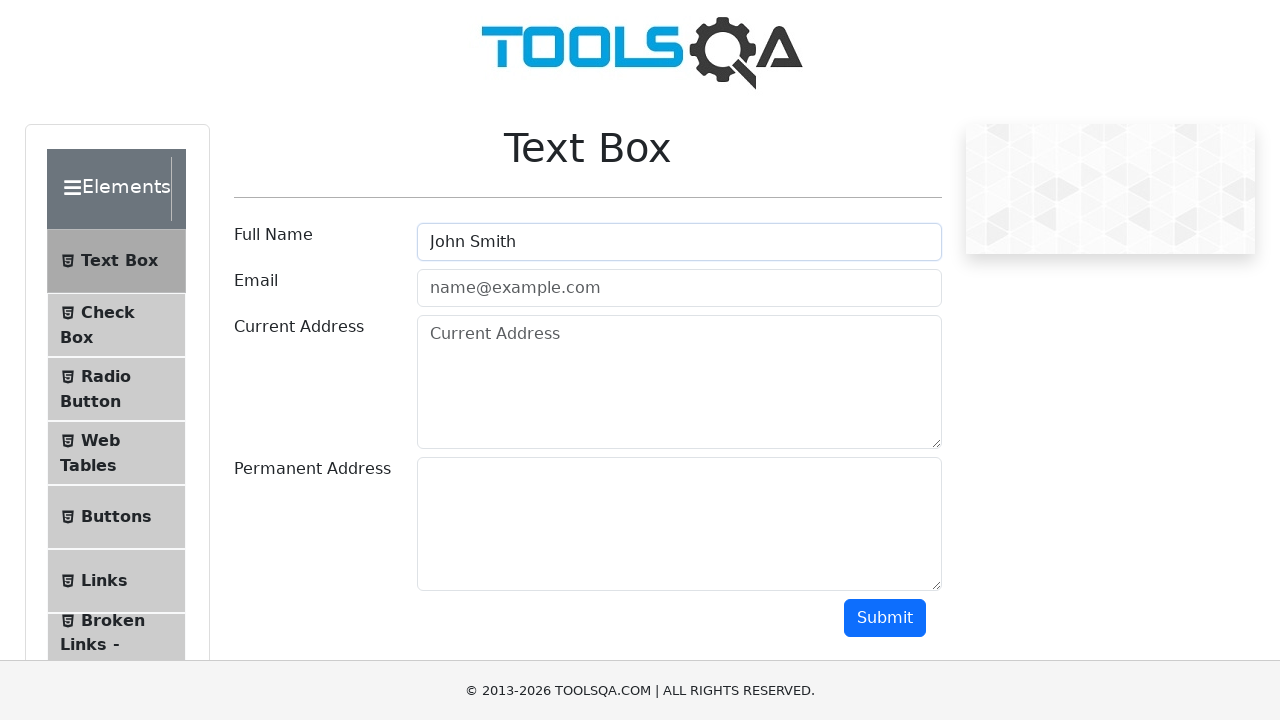

Filled email field with 'test@example.com' on #userEmail
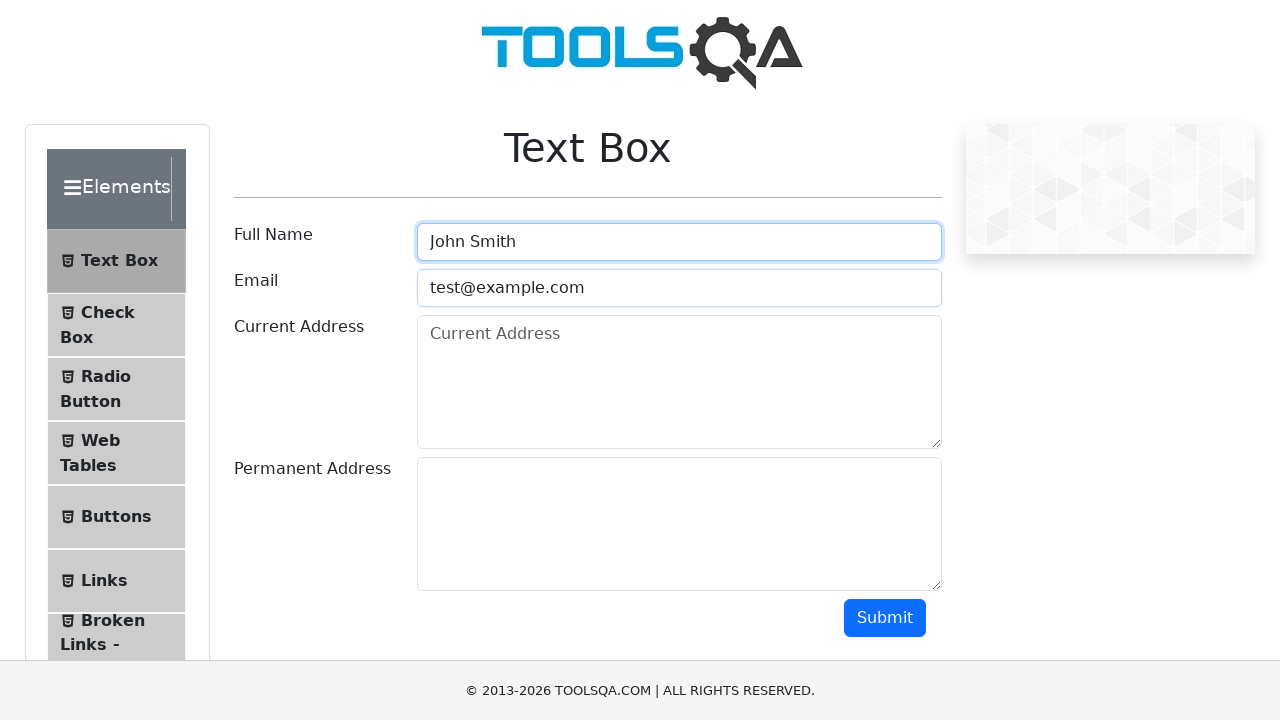

Verified name field contains 'John Smith'
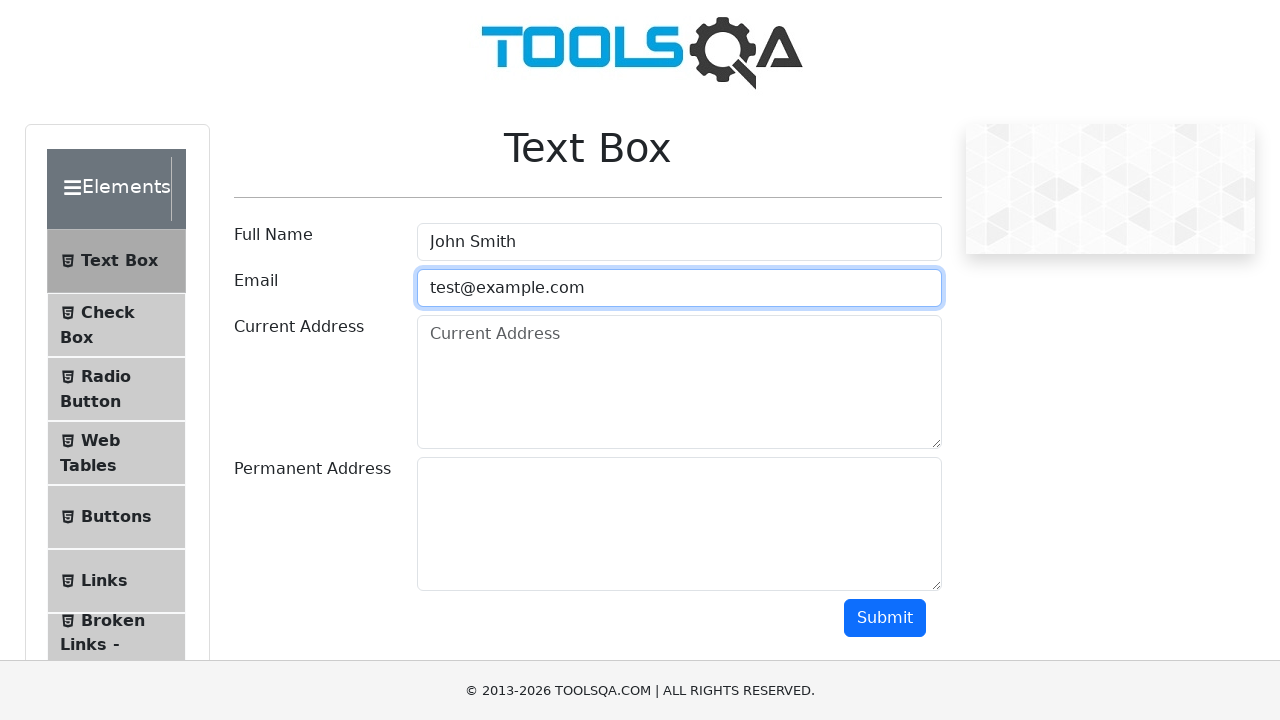

Verified email field contains 'test@example.com'
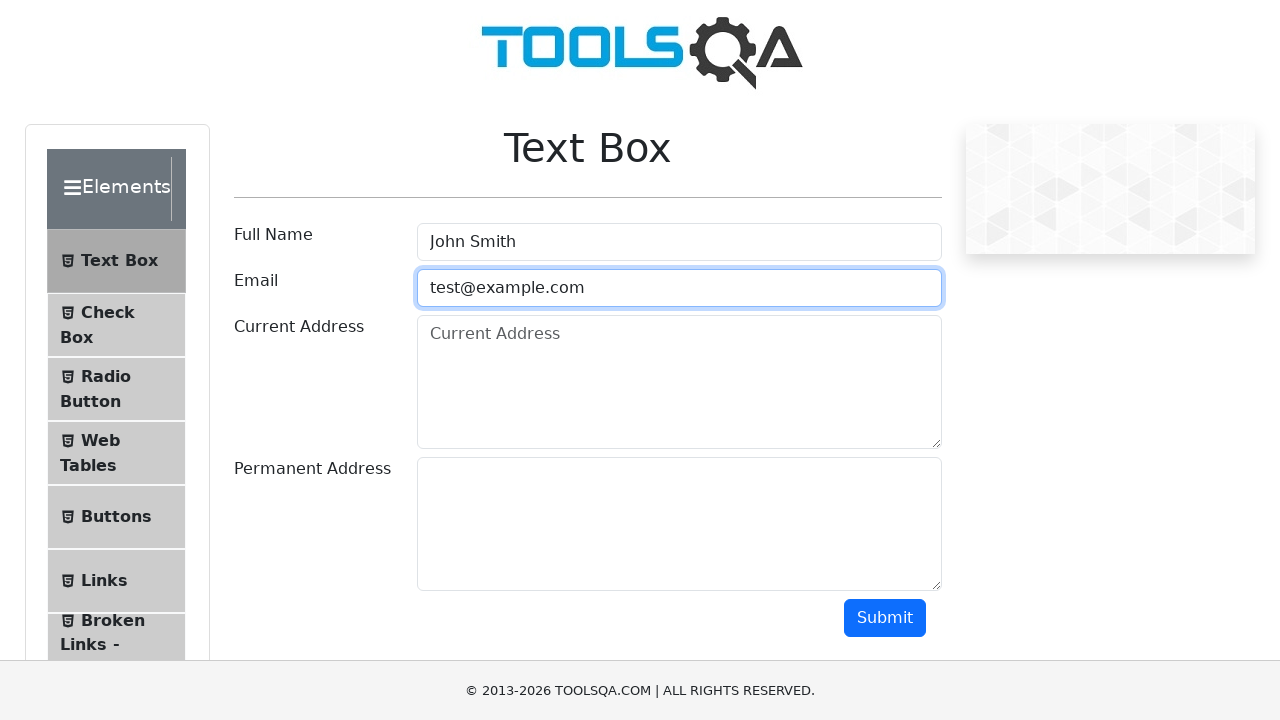

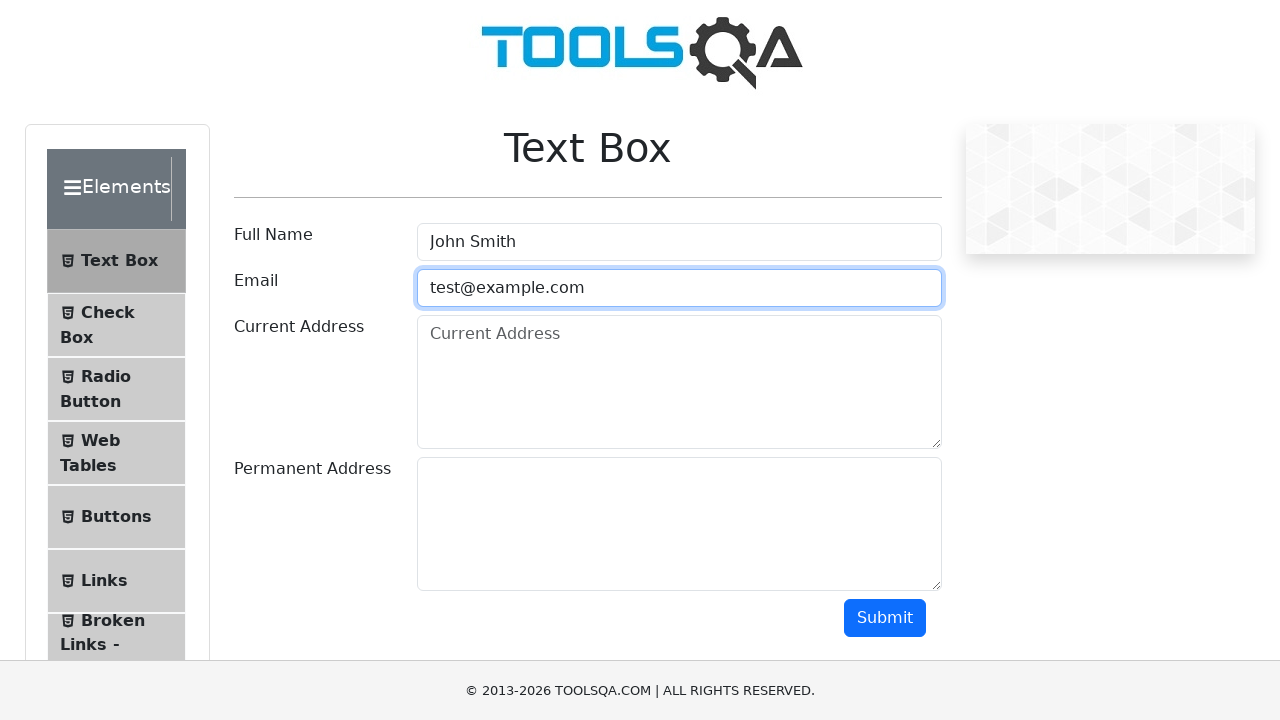